Tests right-click context menu functionality by performing a context click on a designated area, verifying the alert message, then clicking the Elemental Selenium link and verifying the page heading in the new tab.

Starting URL: https://the-internet.herokuapp.com/context_menu

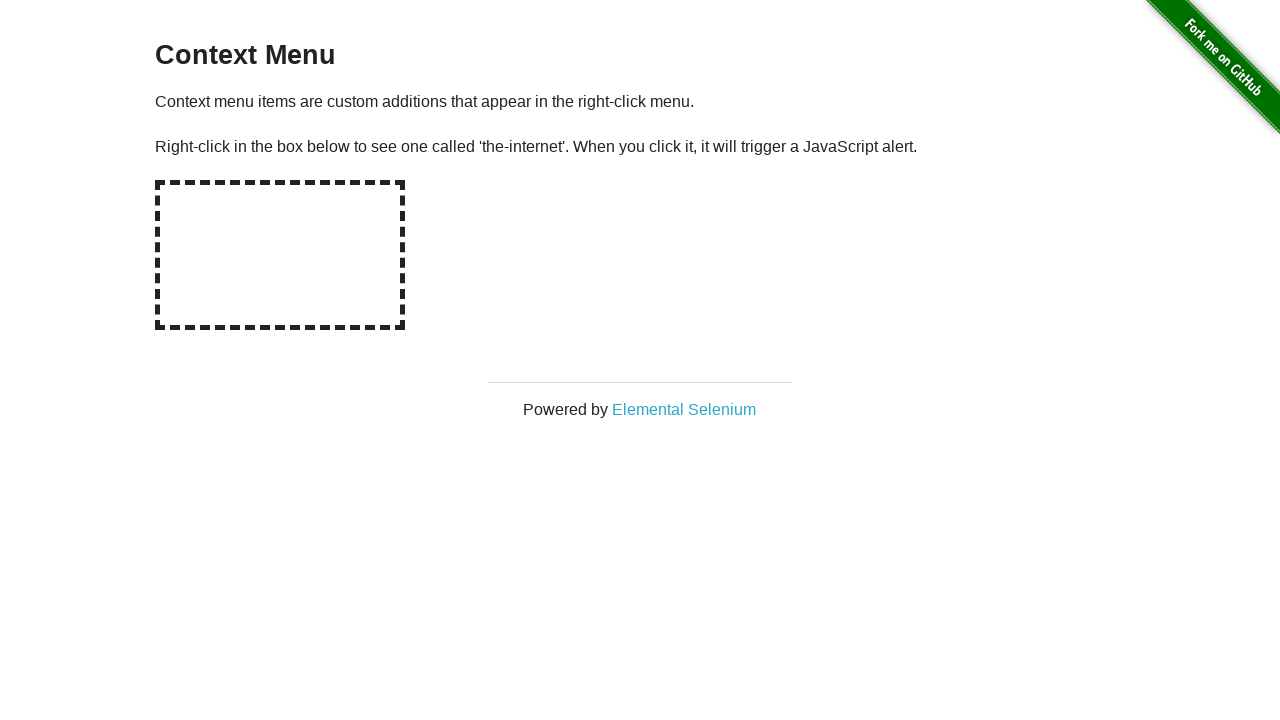

Right-clicked on the hot-spot area to trigger context menu at (280, 255) on #hot-spot
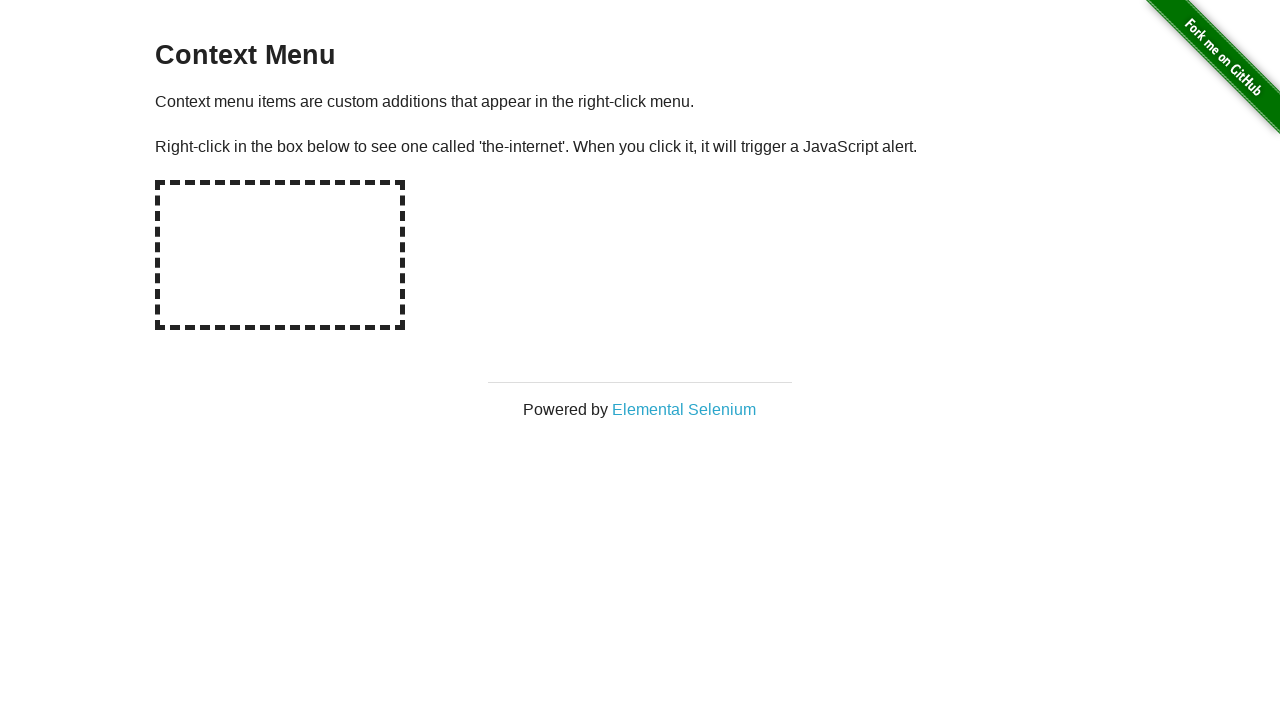

Right-clicked on hot-spot again to trigger alert dialog at (280, 255) on #hot-spot
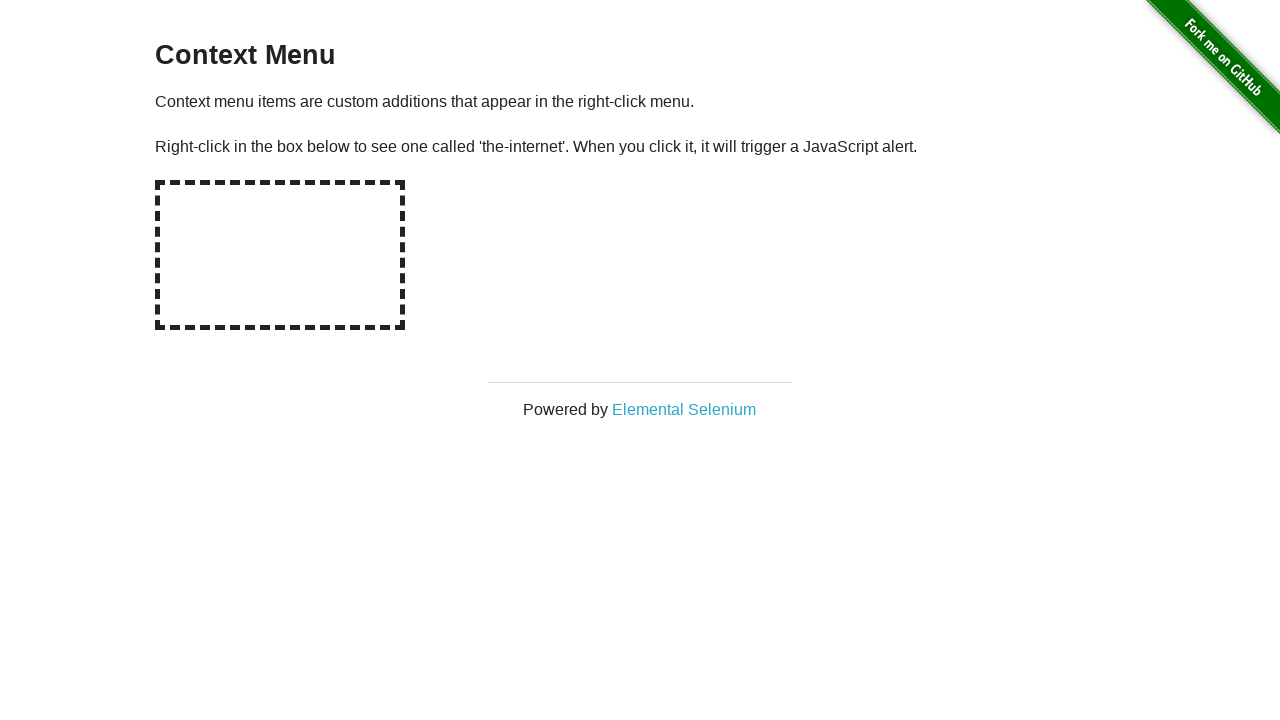

Alert dialog was captured and accepted
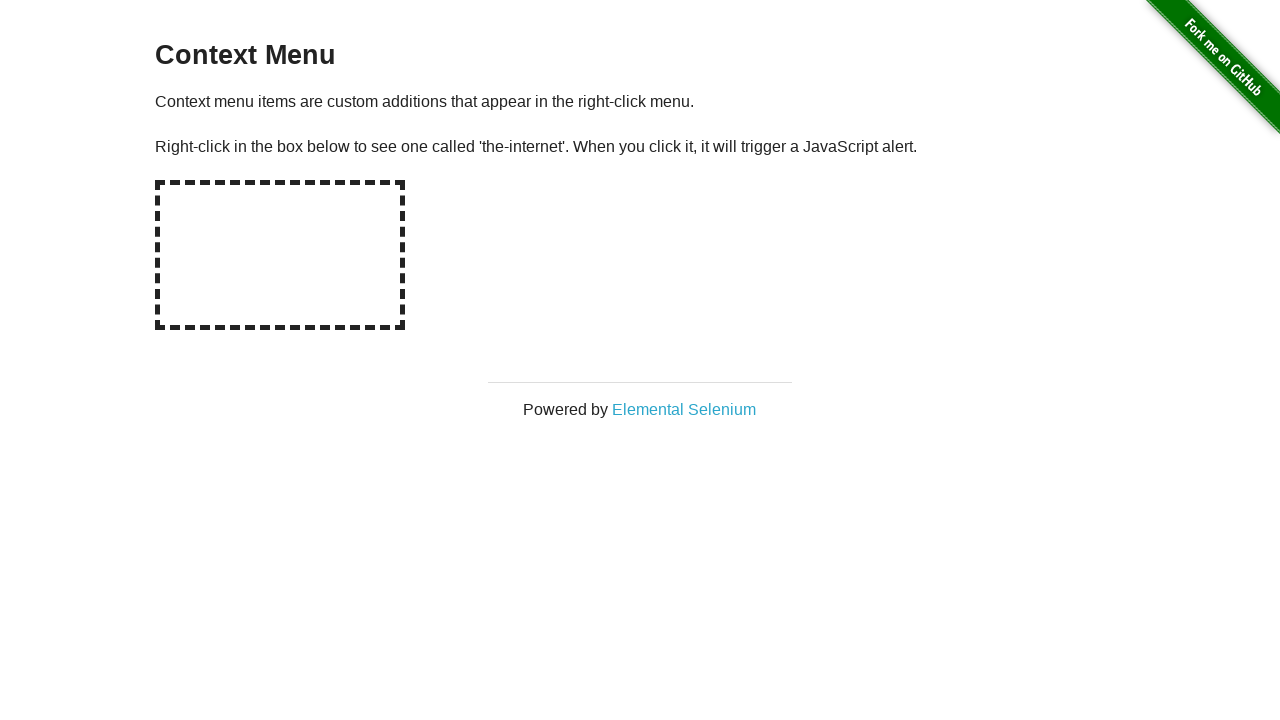

Clicked on 'Elemental Selenium' link to open in new tab at (684, 409) on text=Elemental Selenium
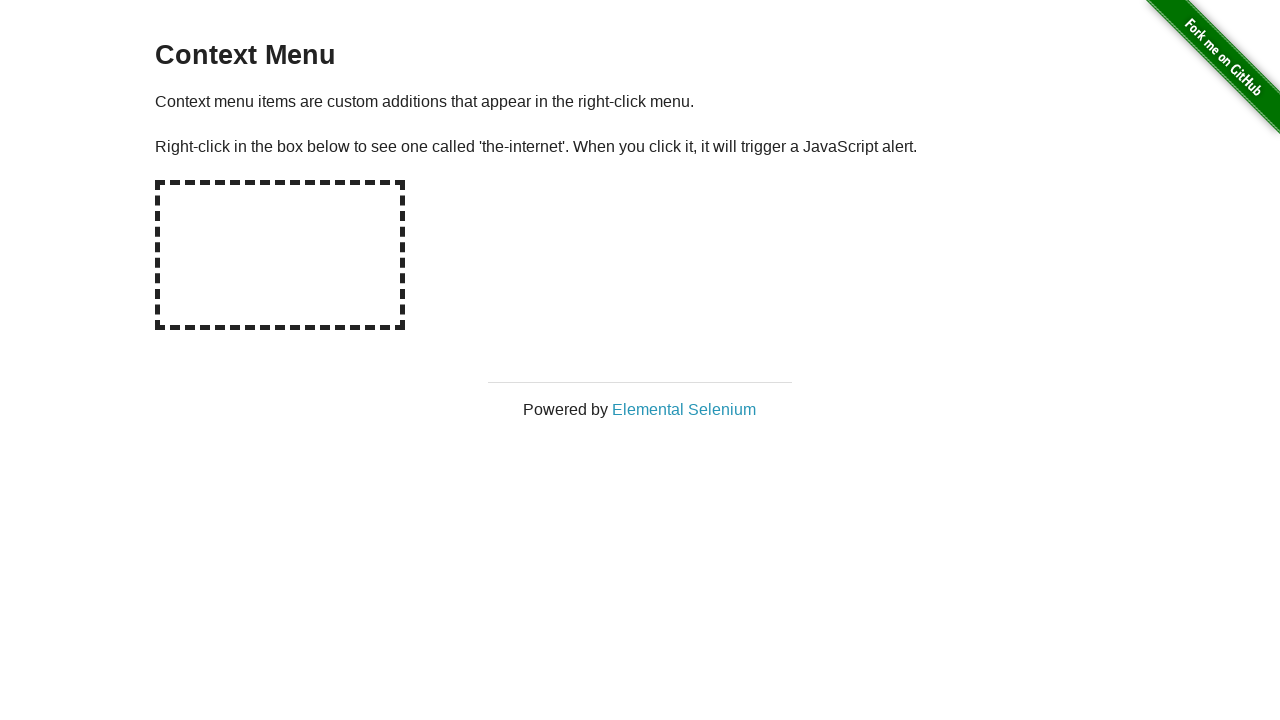

New tab loaded and ready
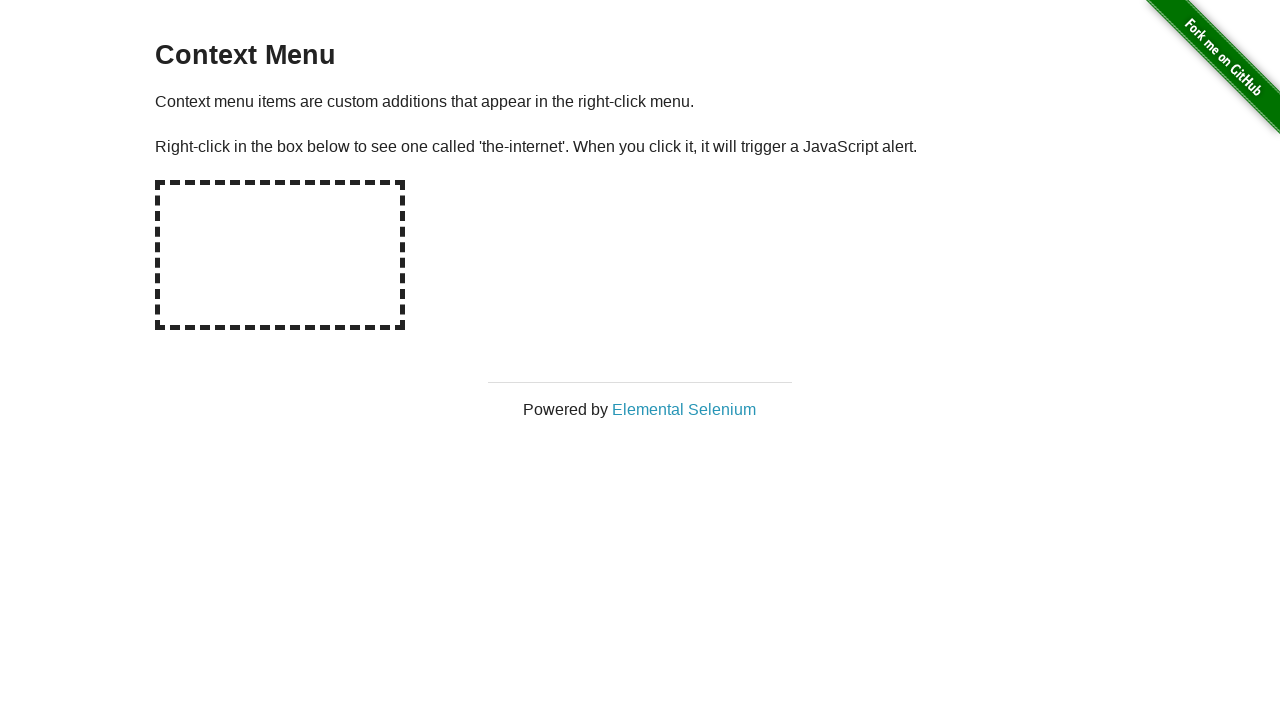

Verified h1 heading contains 'Elemental Selenium': Elemental Selenium
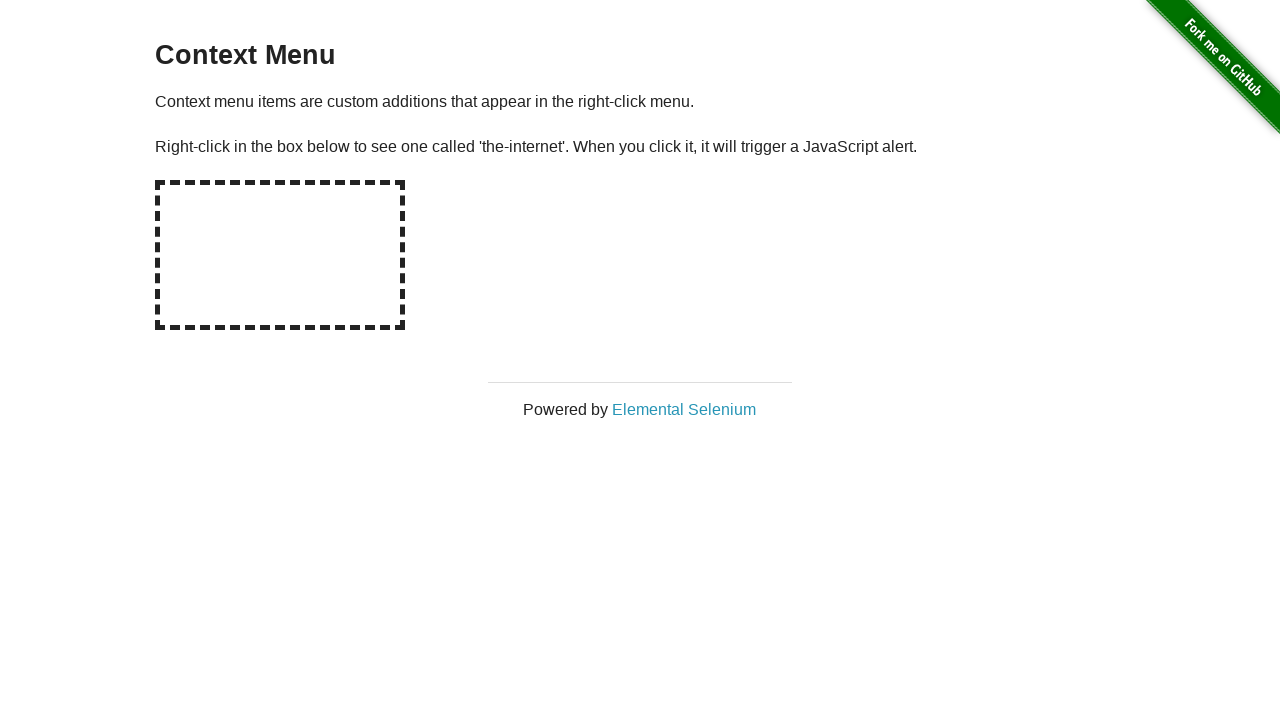

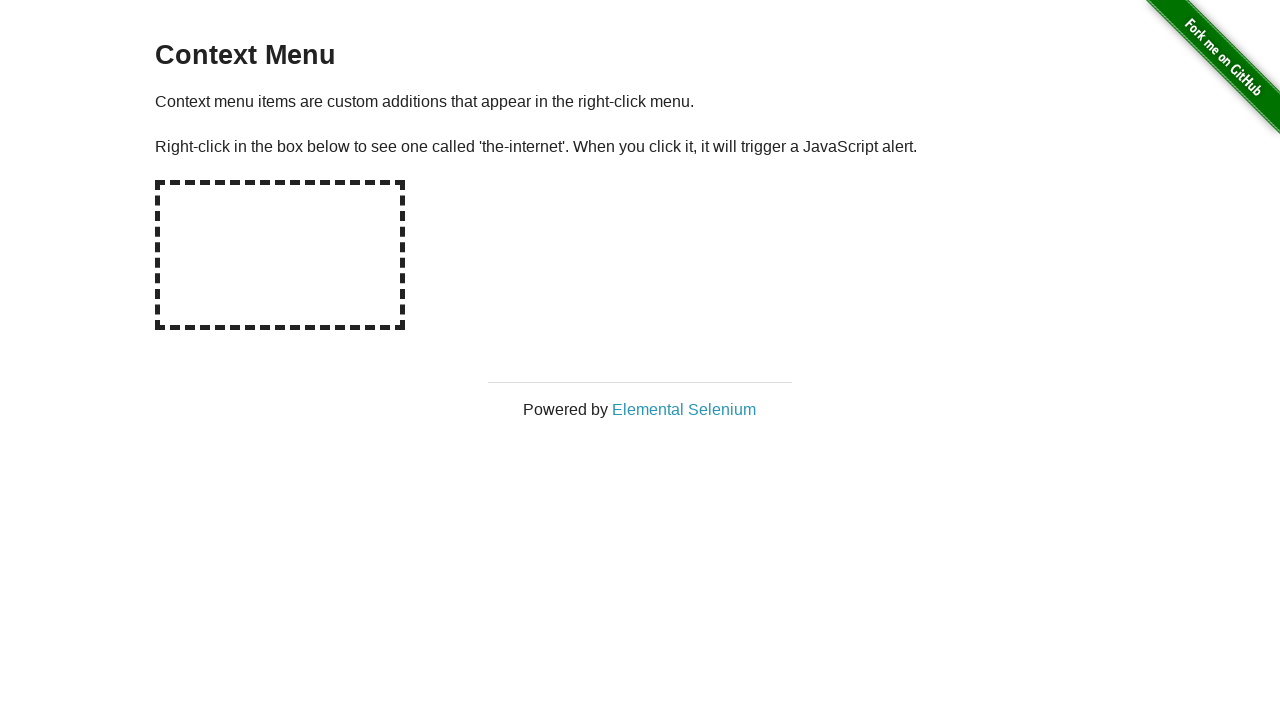